Tests scrolling functionality by scrolling to the page footer element

Starting URL: https://the-internet.herokuapp.com/

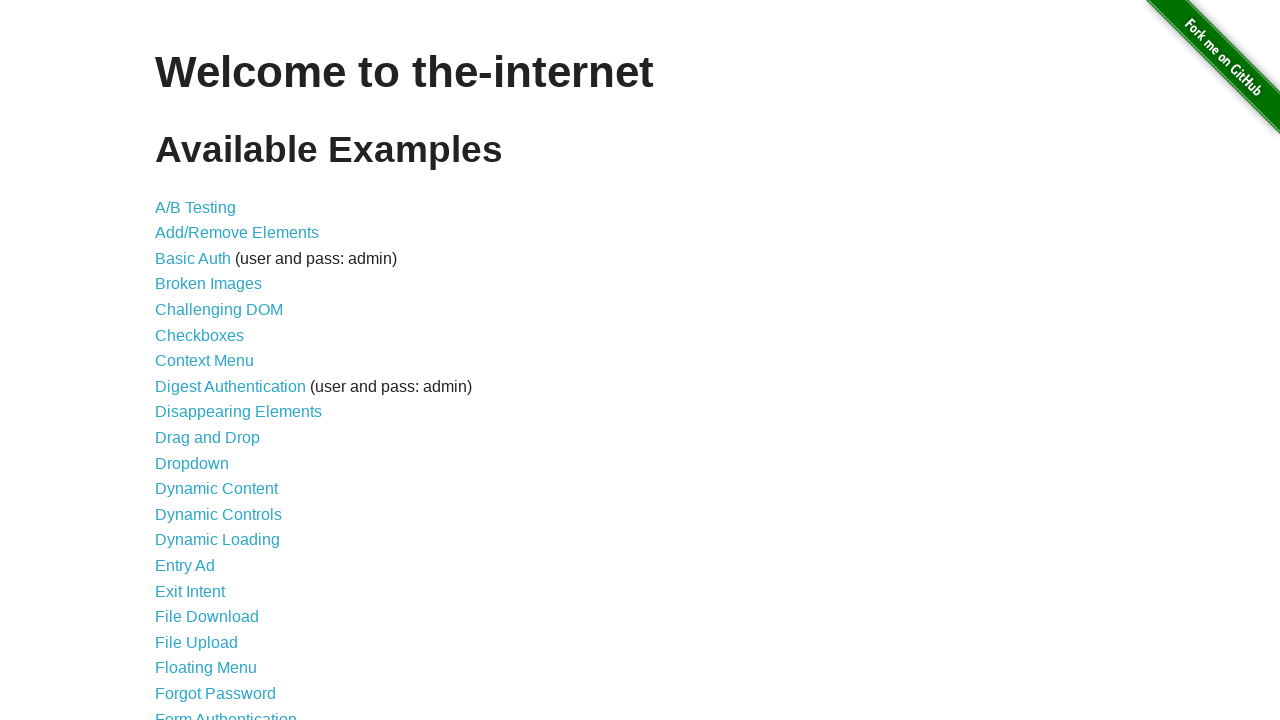

Scrolled to page footer element
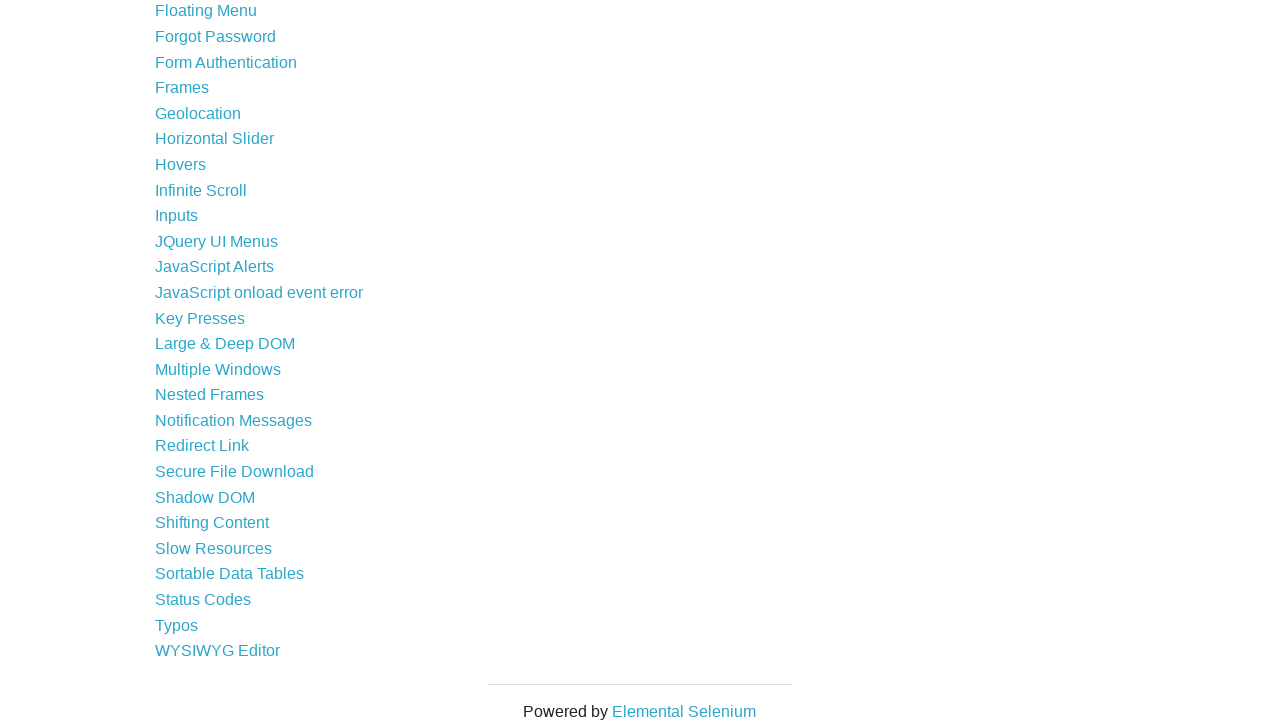

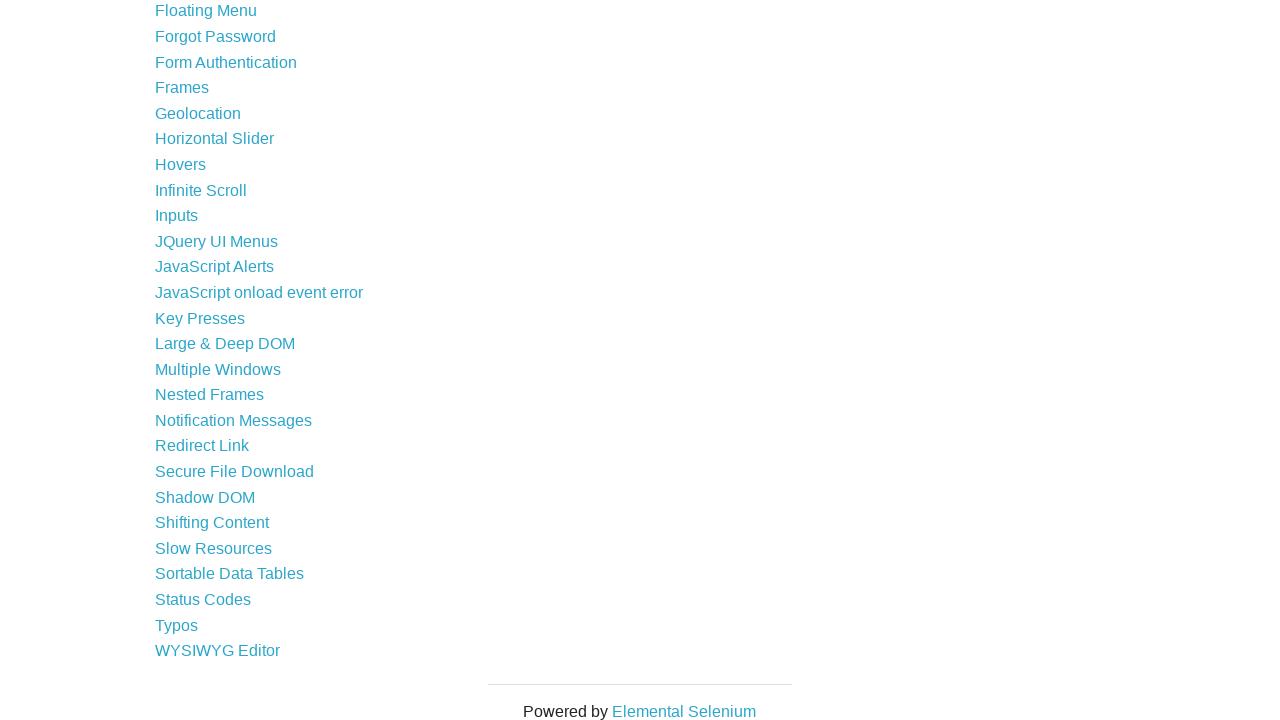